Tests drag and drop functionality on jQuery UI demo page by dragging an element into a droppable area

Starting URL: https://jqueryui.com/droppable/

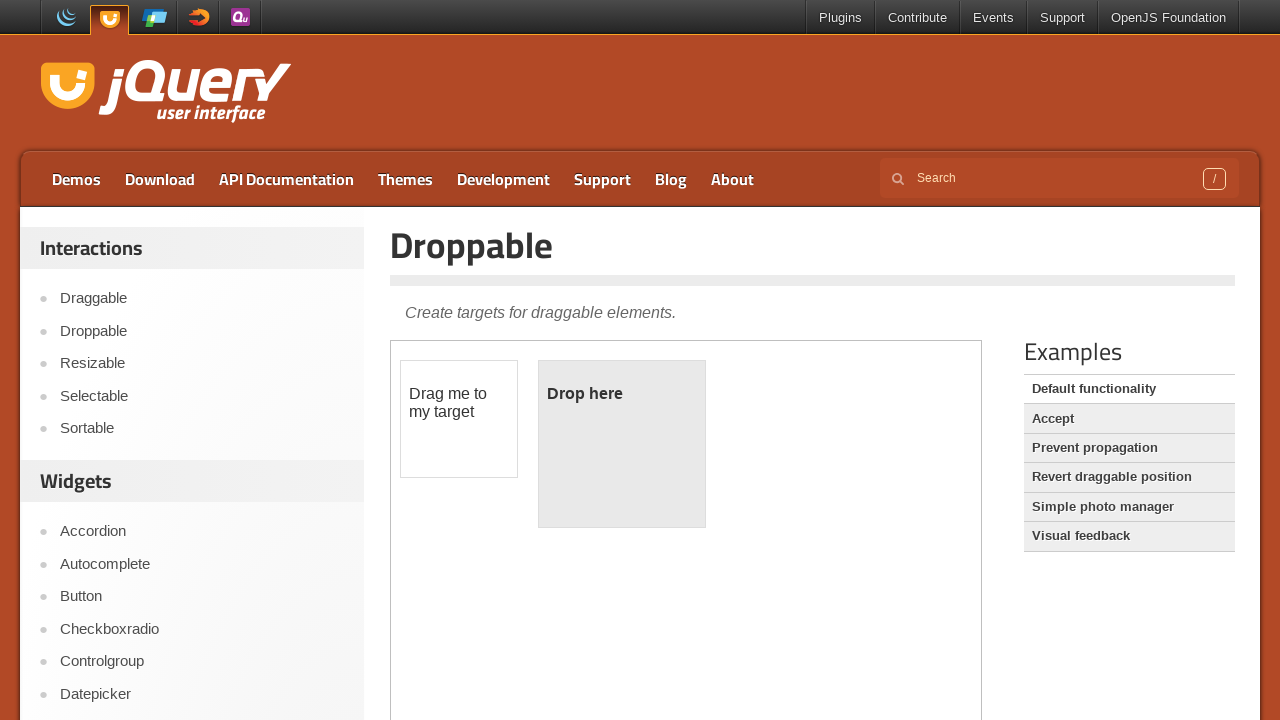

Located the iframe containing the drag and drop demo
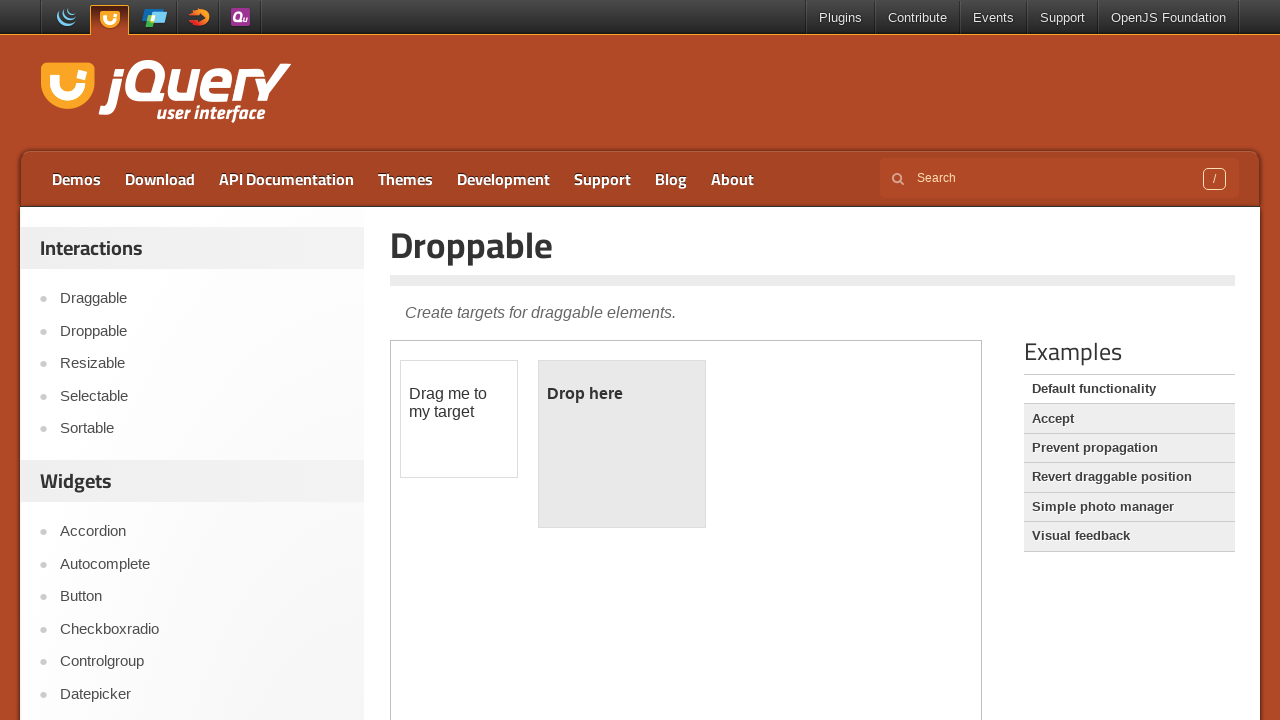

Located the draggable element
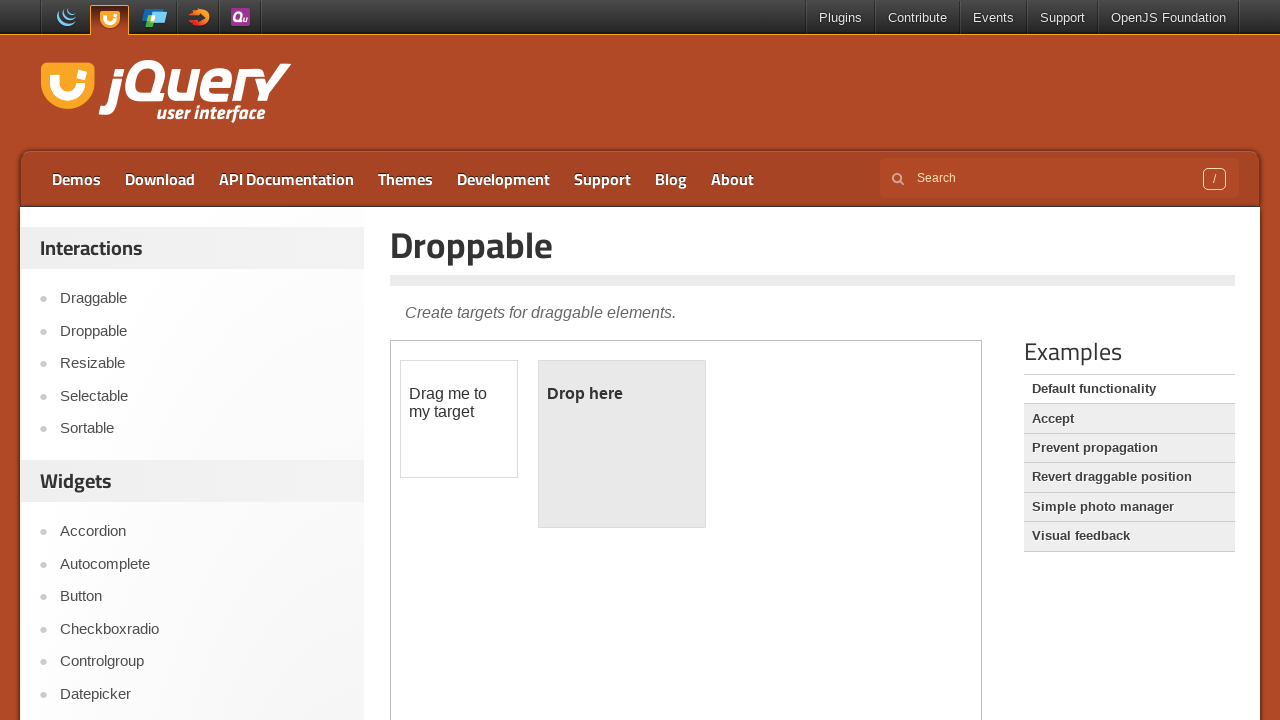

Located the droppable target element
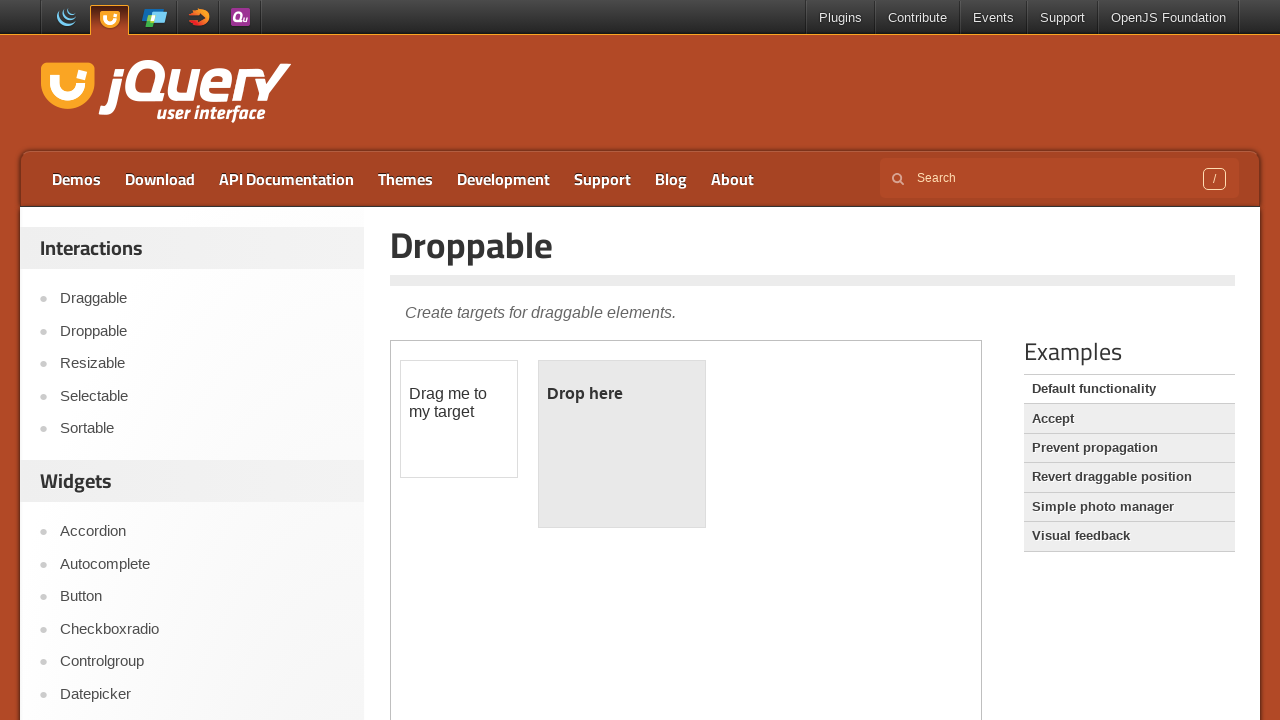

Dragged the element into the droppable area at (622, 444)
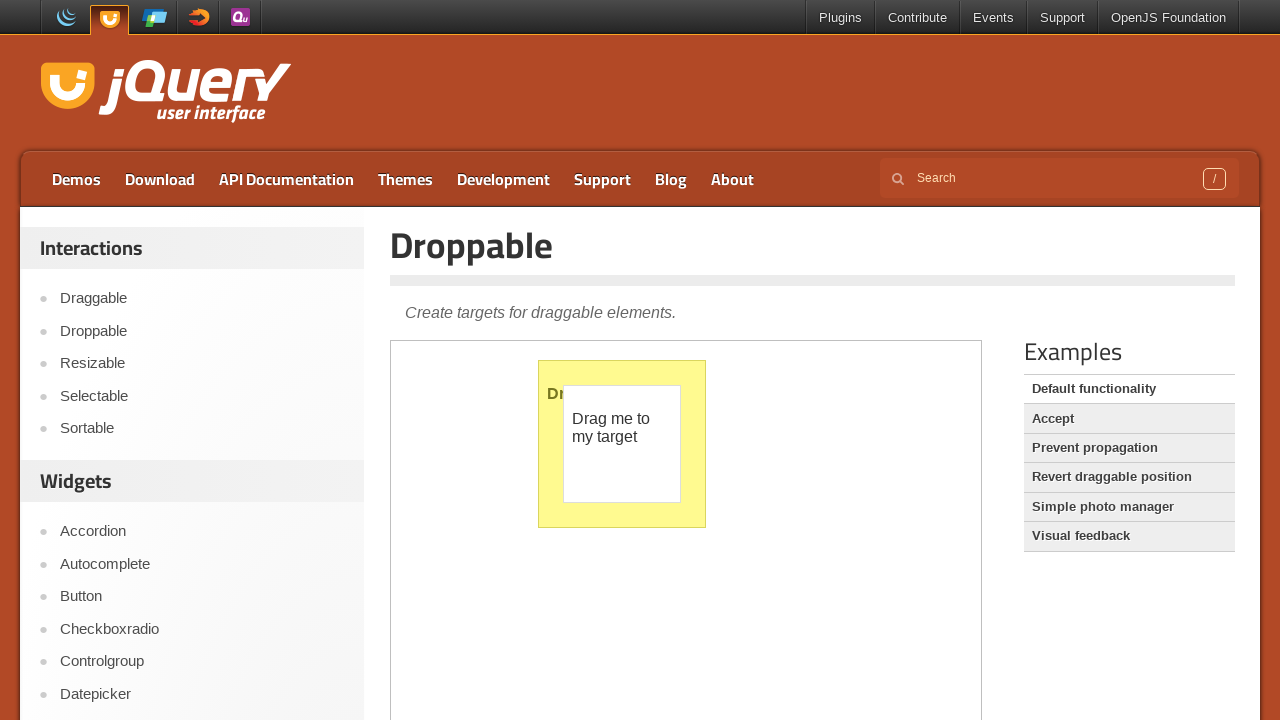

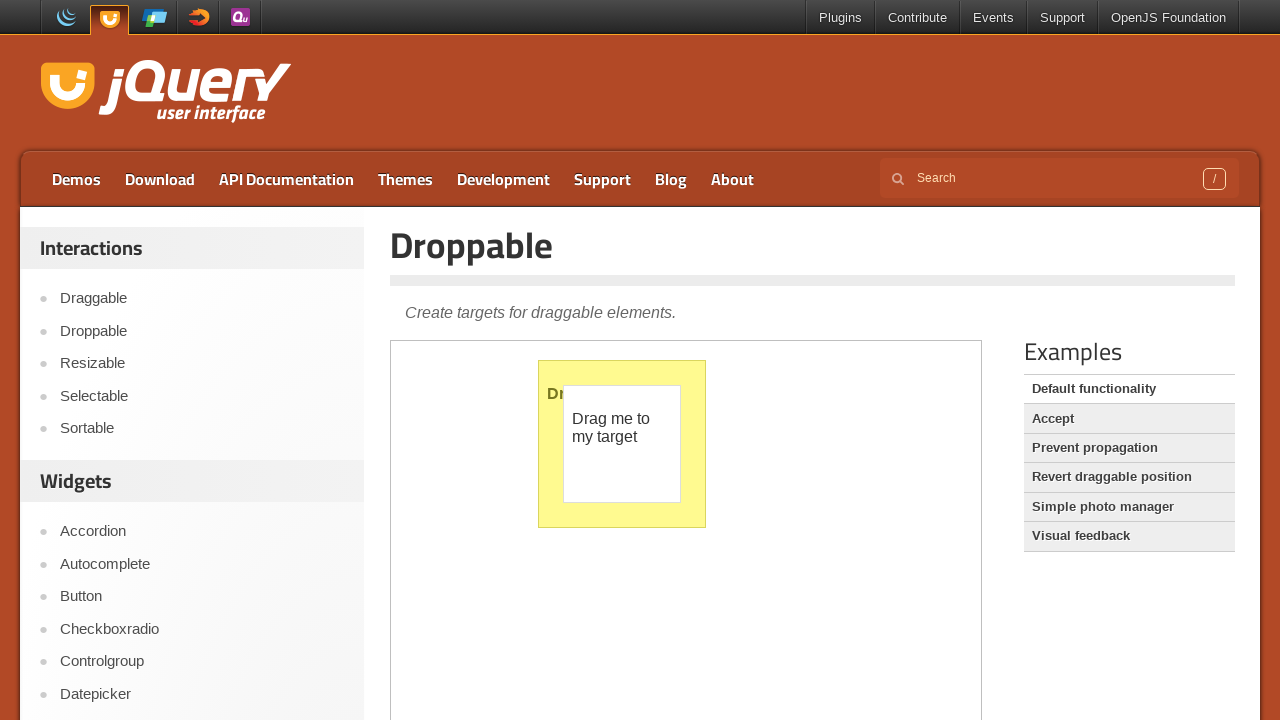